Tests unmarking a completed todo item by toggling the checkbox again and verifying it returns to active state.

Starting URL: https://todomvc.com/examples/react/dist/

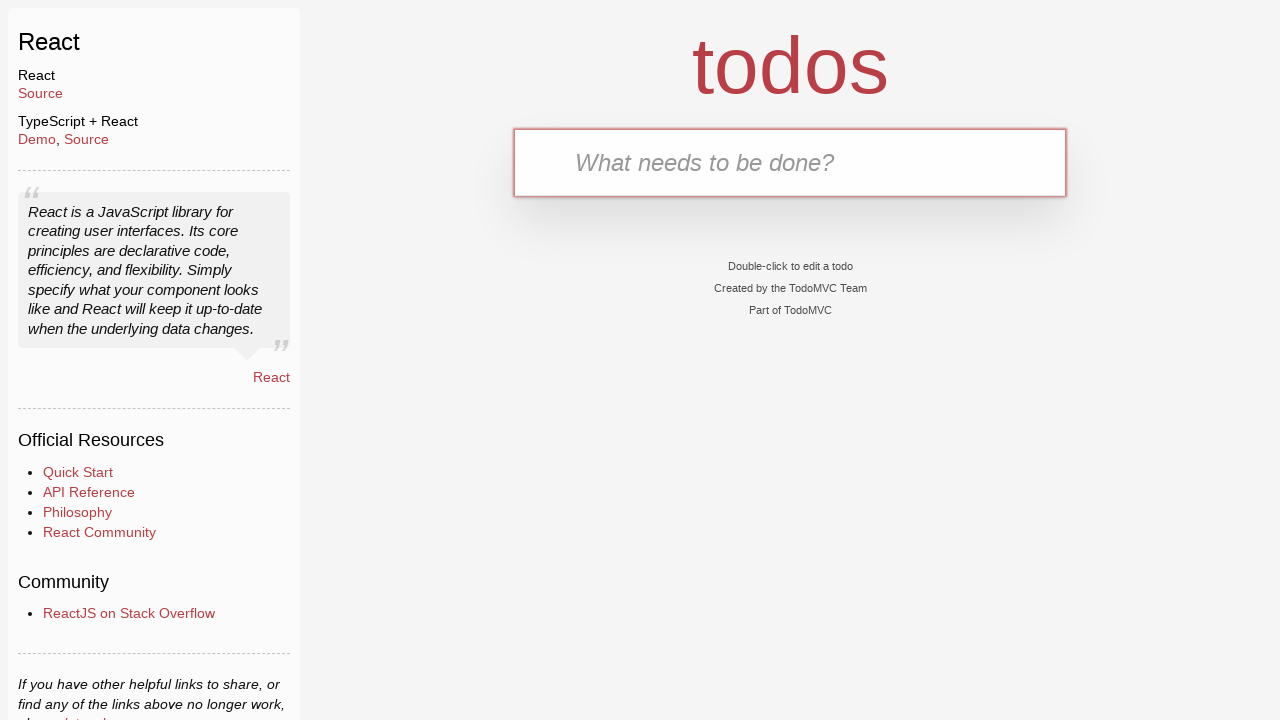

Filled new todo input with 'Read documentation' on .new-todo
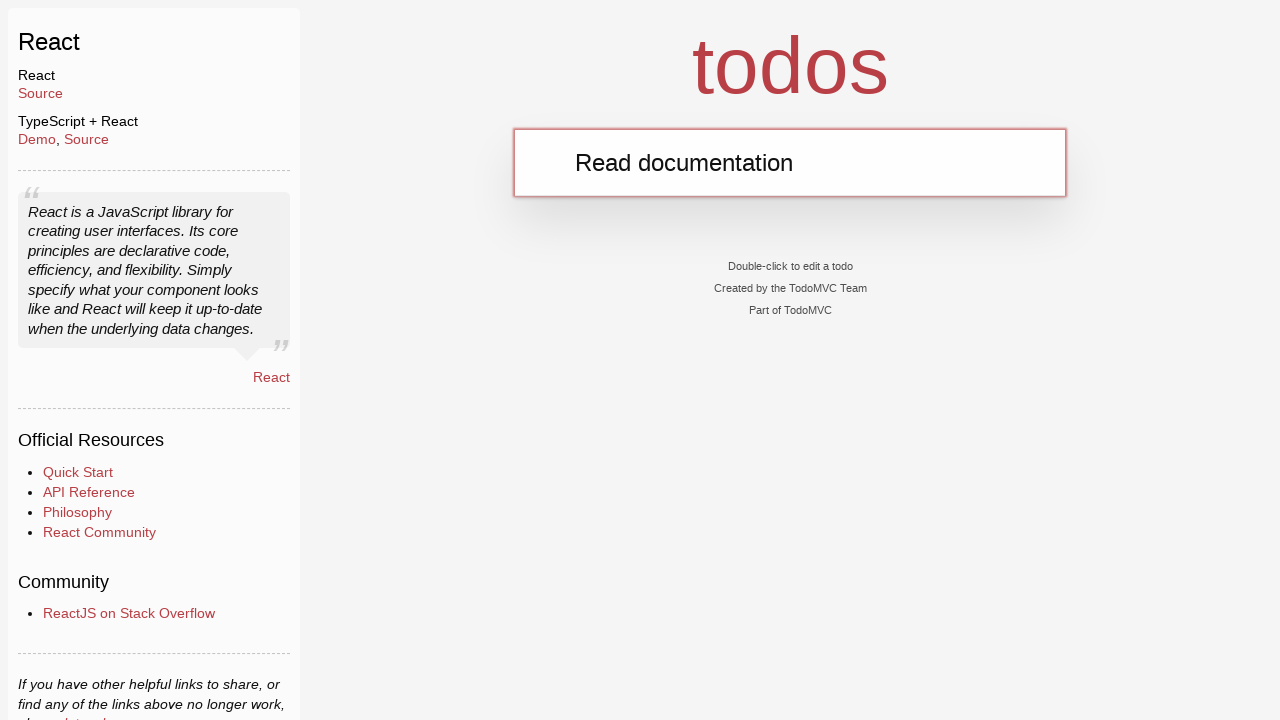

Pressed Enter to create the todo item on .new-todo
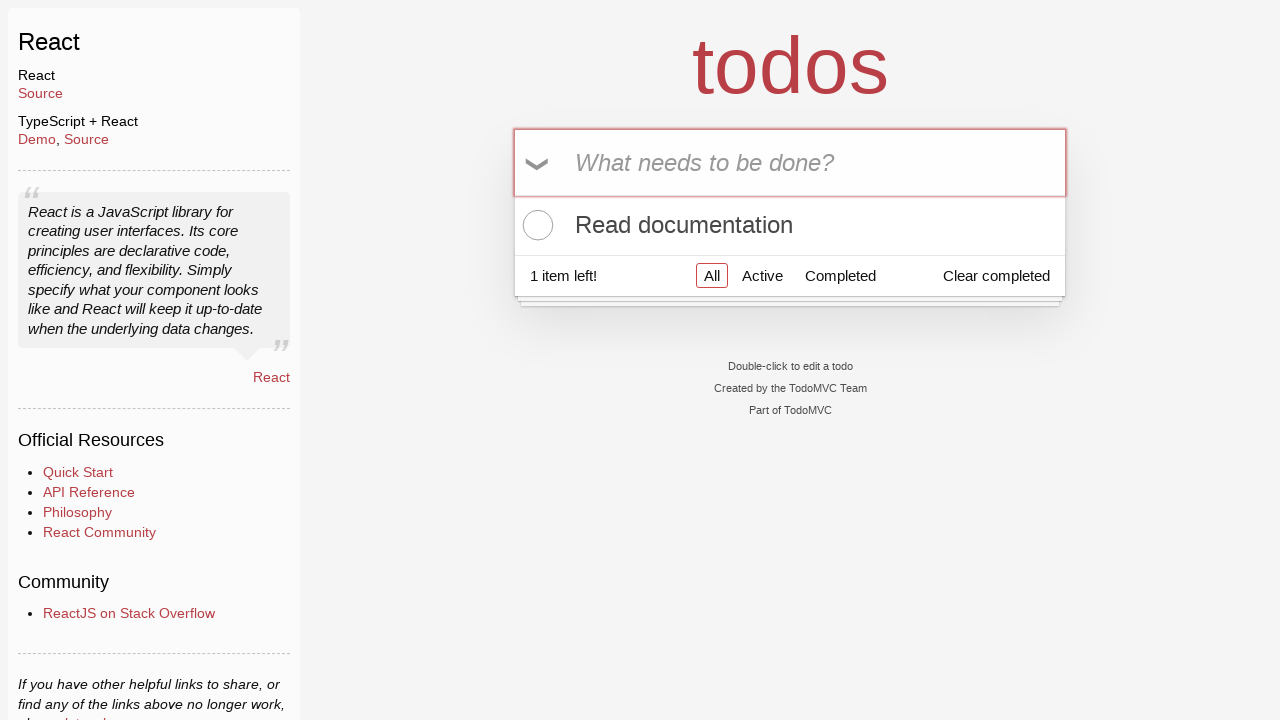

Todo item appeared in the list
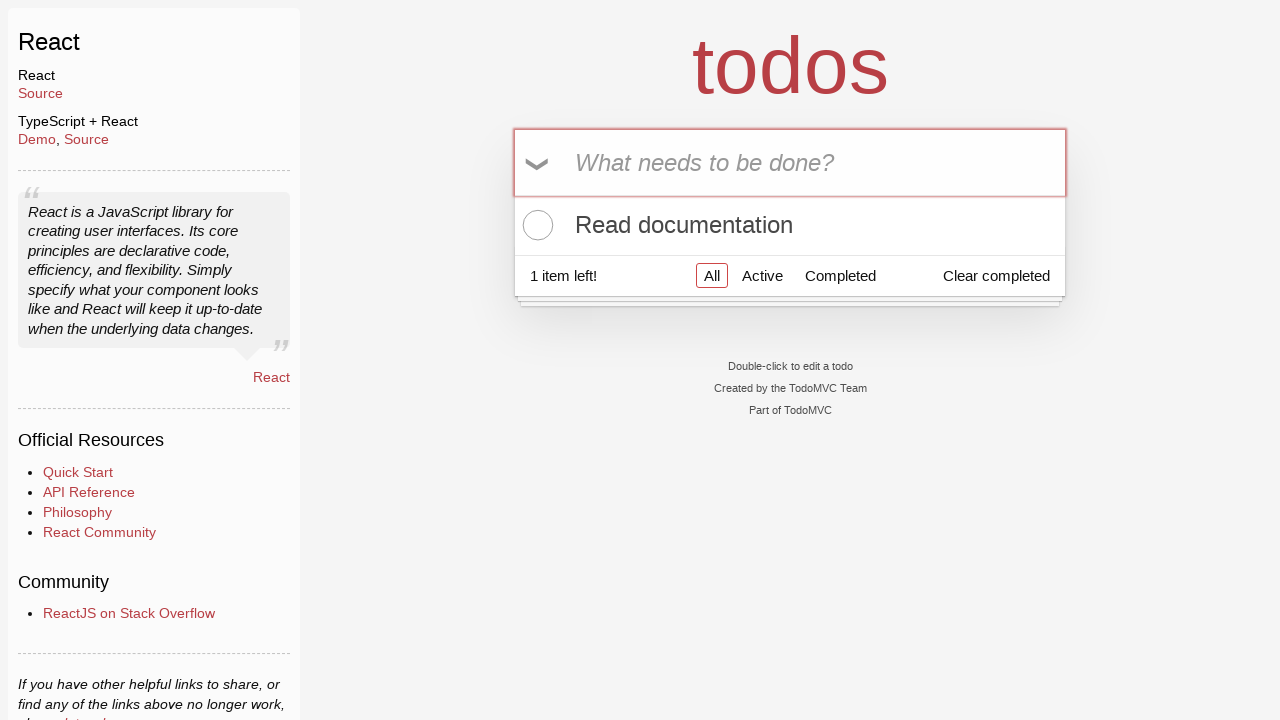

Clicked toggle checkbox to mark todo as completed at (535, 225) on .todo-list li .toggle
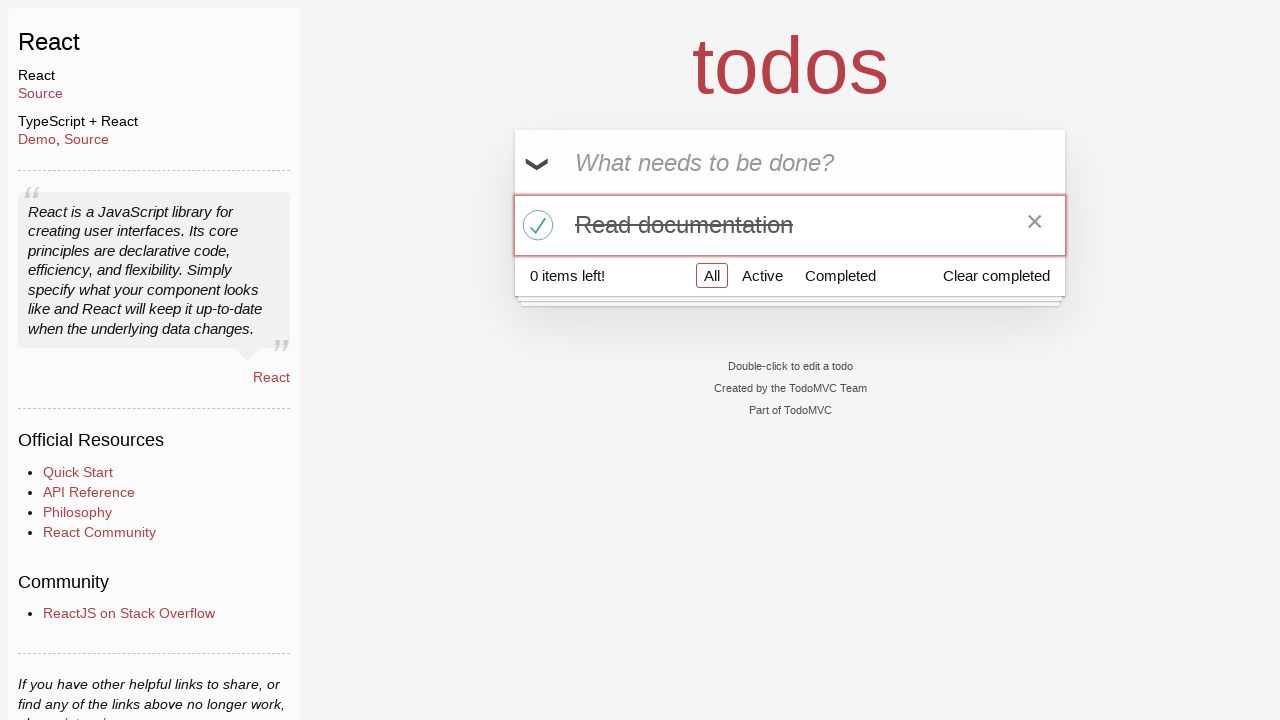

Clicked toggle checkbox again to unmark todo as completed at (535, 225) on .todo-list li .toggle
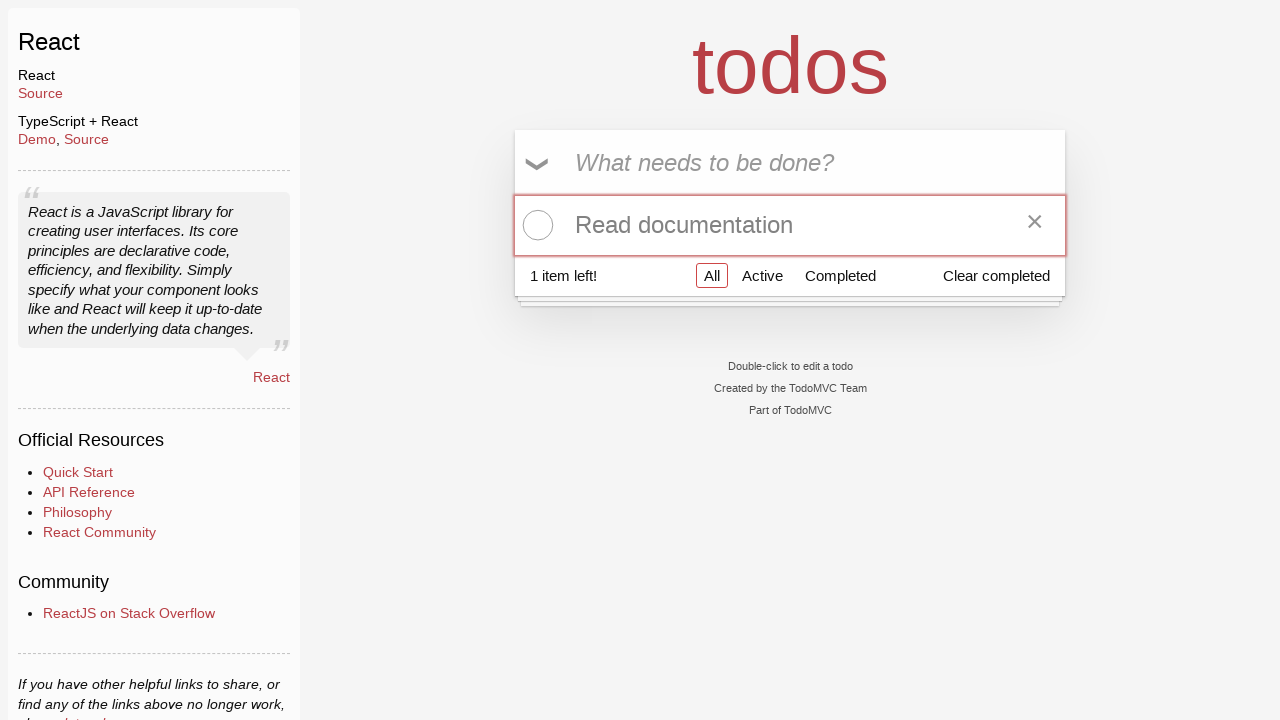

Located the todo item element
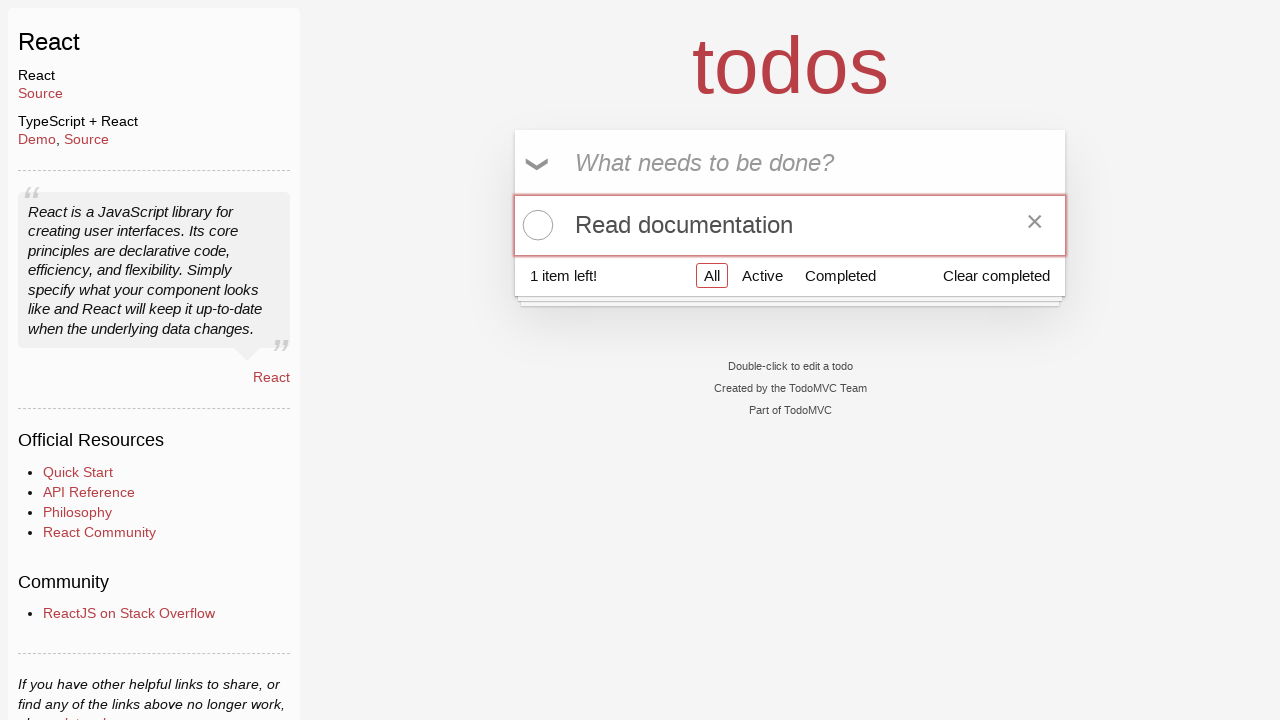

Retrieved class attribute from todo item
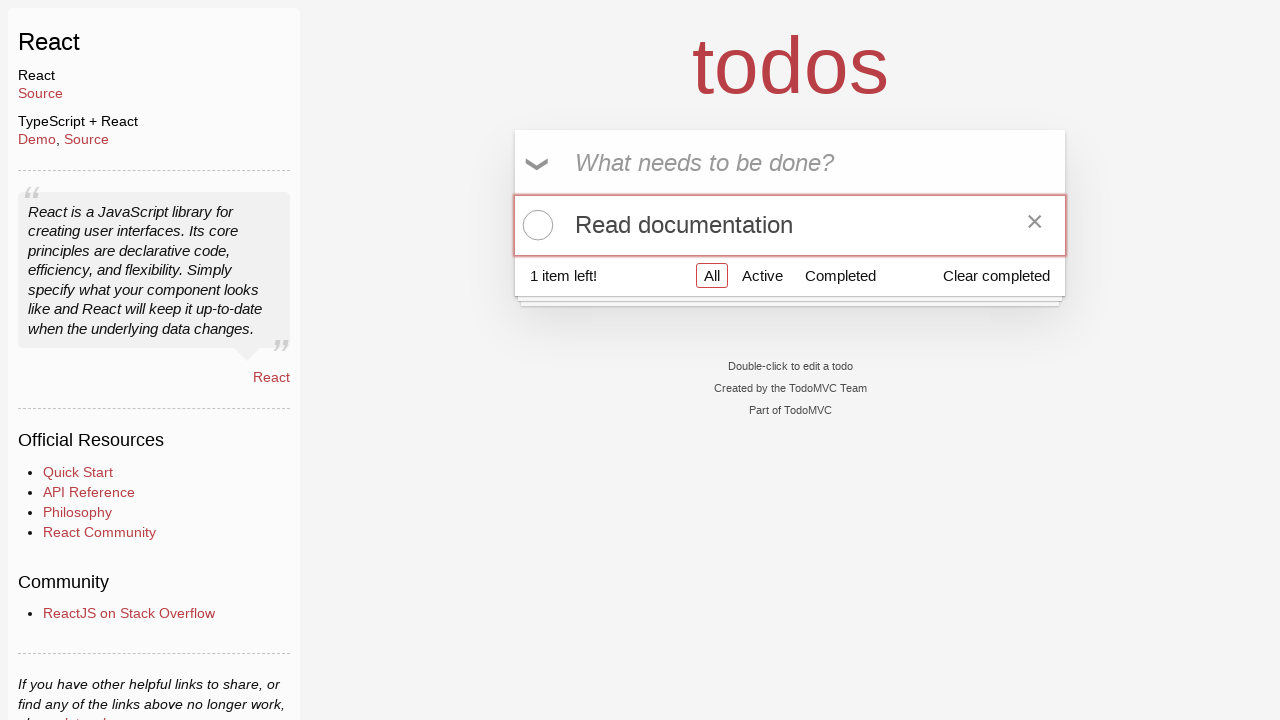

Verified that todo item does not have 'completed' class - test passed
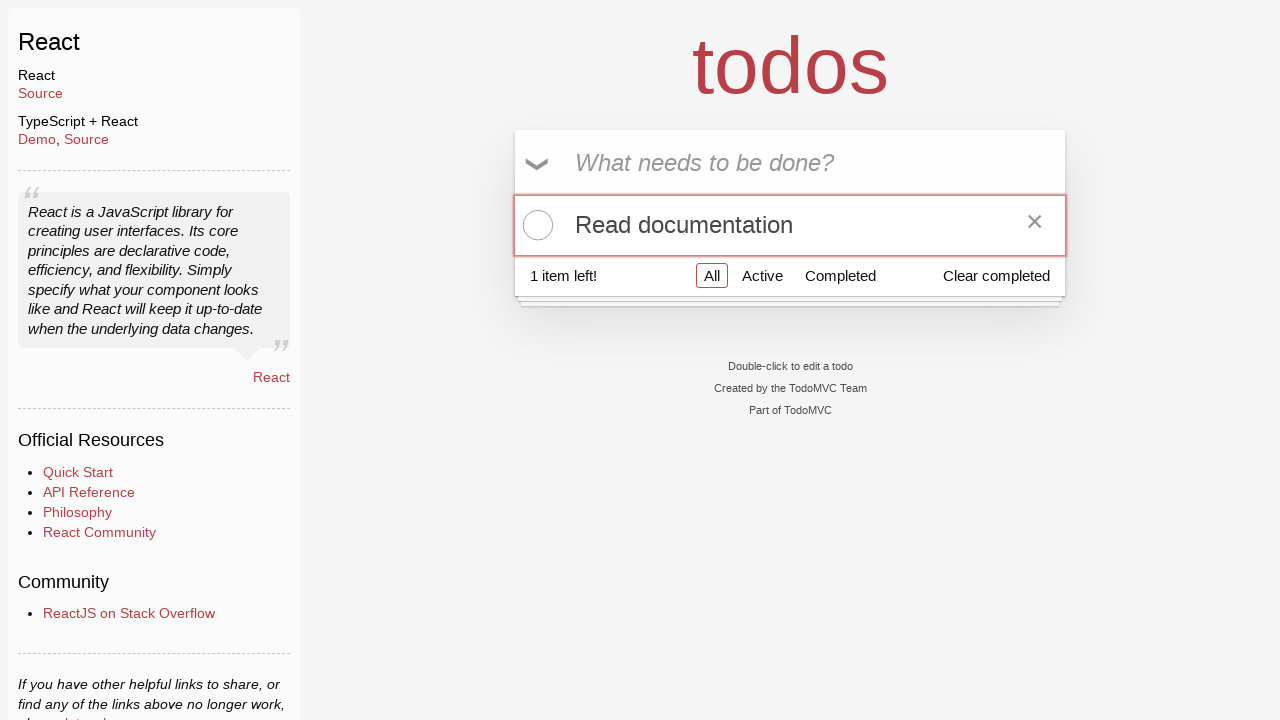

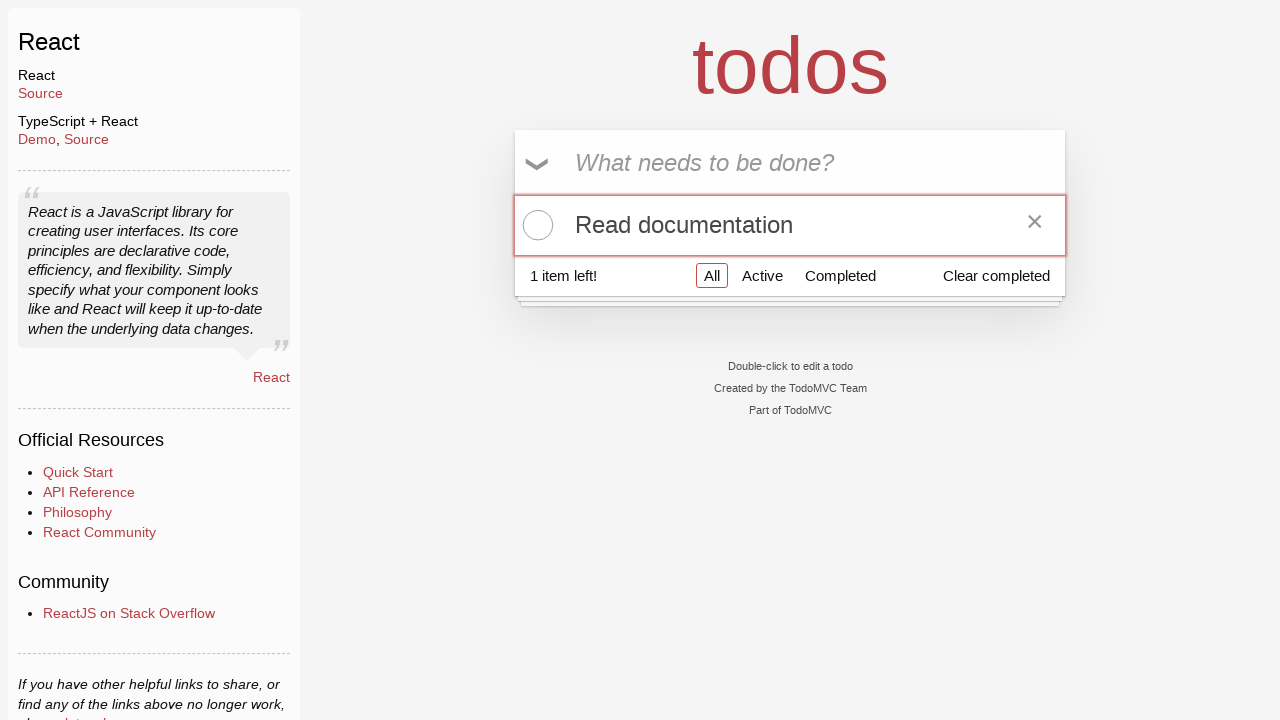